Tests checkbox functionality by verifying initial states of two checkboxes, then clicking to toggle them and verifying the state changes.

Starting URL: http://the-internet.herokuapp.com/checkboxes

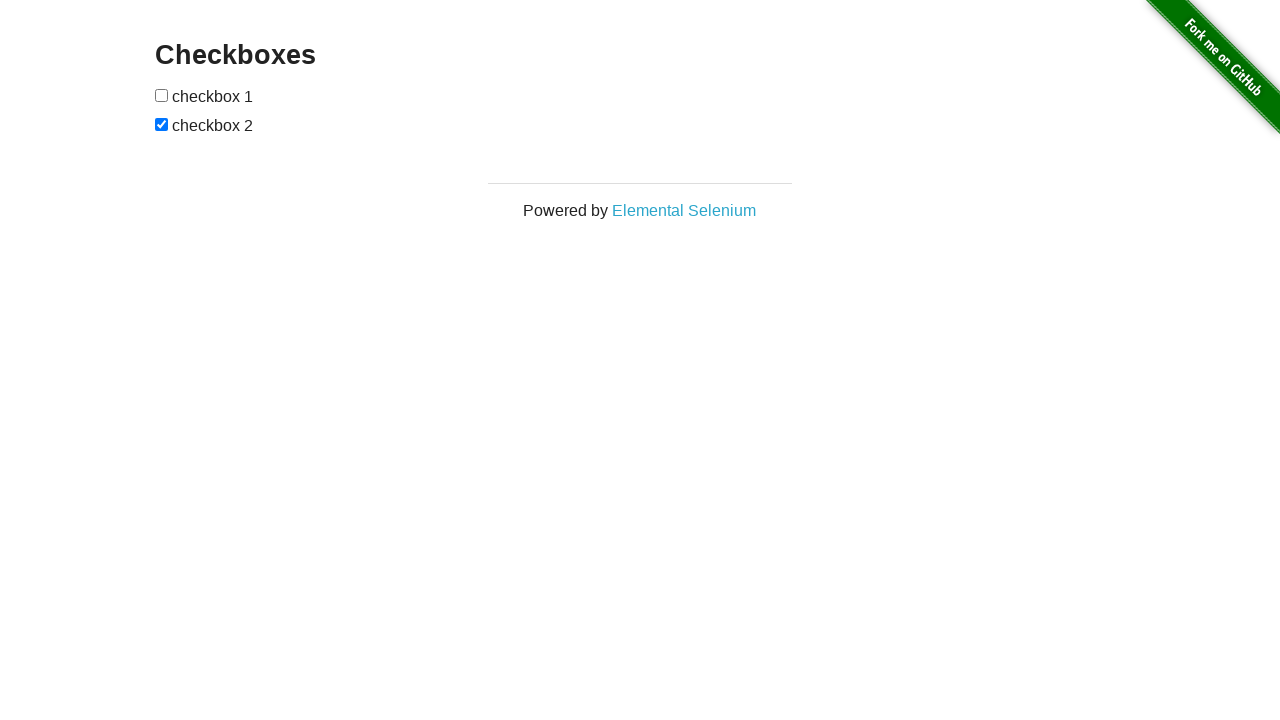

Verified first checkbox is initially unchecked
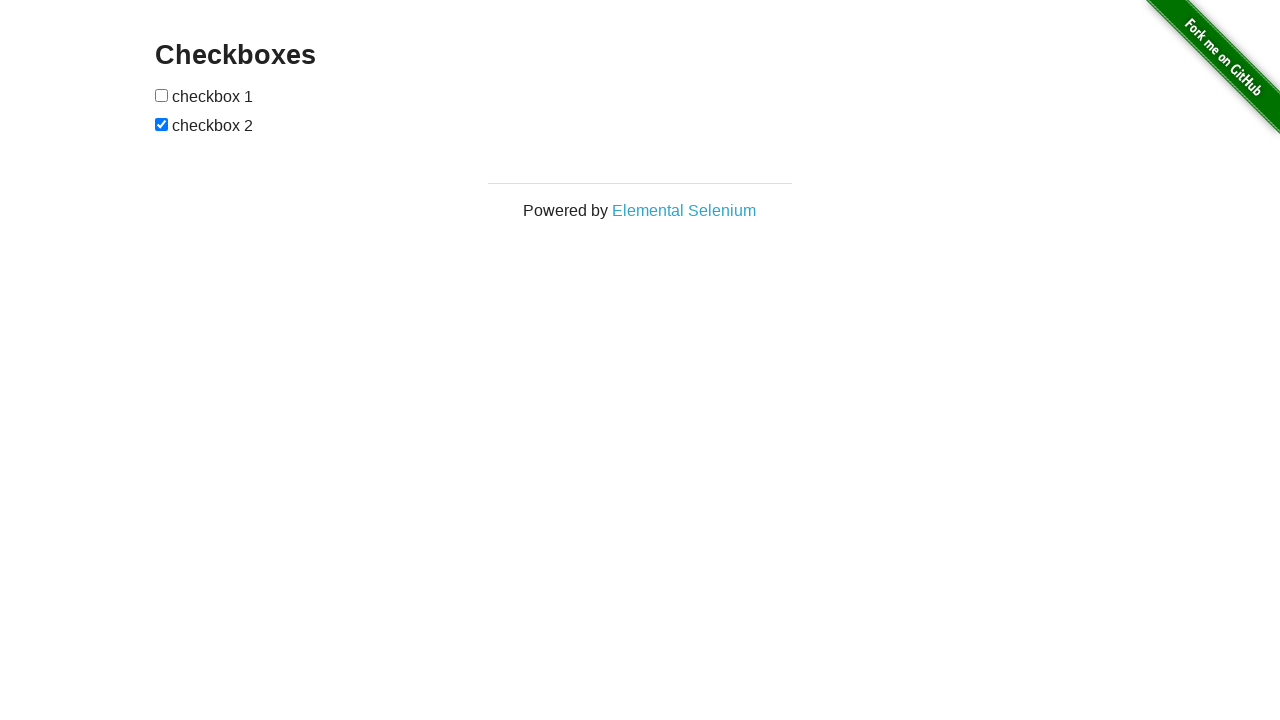

Clicked first checkbox to check it at (162, 95) on input[type='checkbox'] >> nth=0
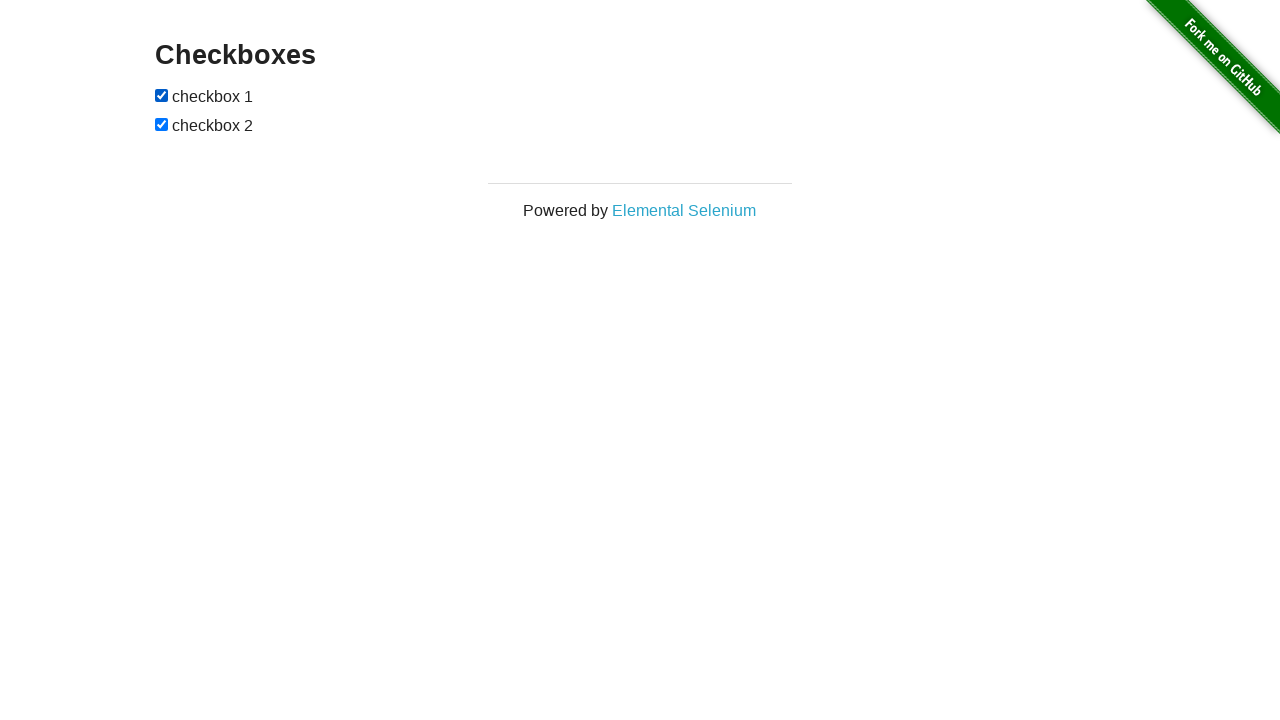

Verified first checkbox is now checked
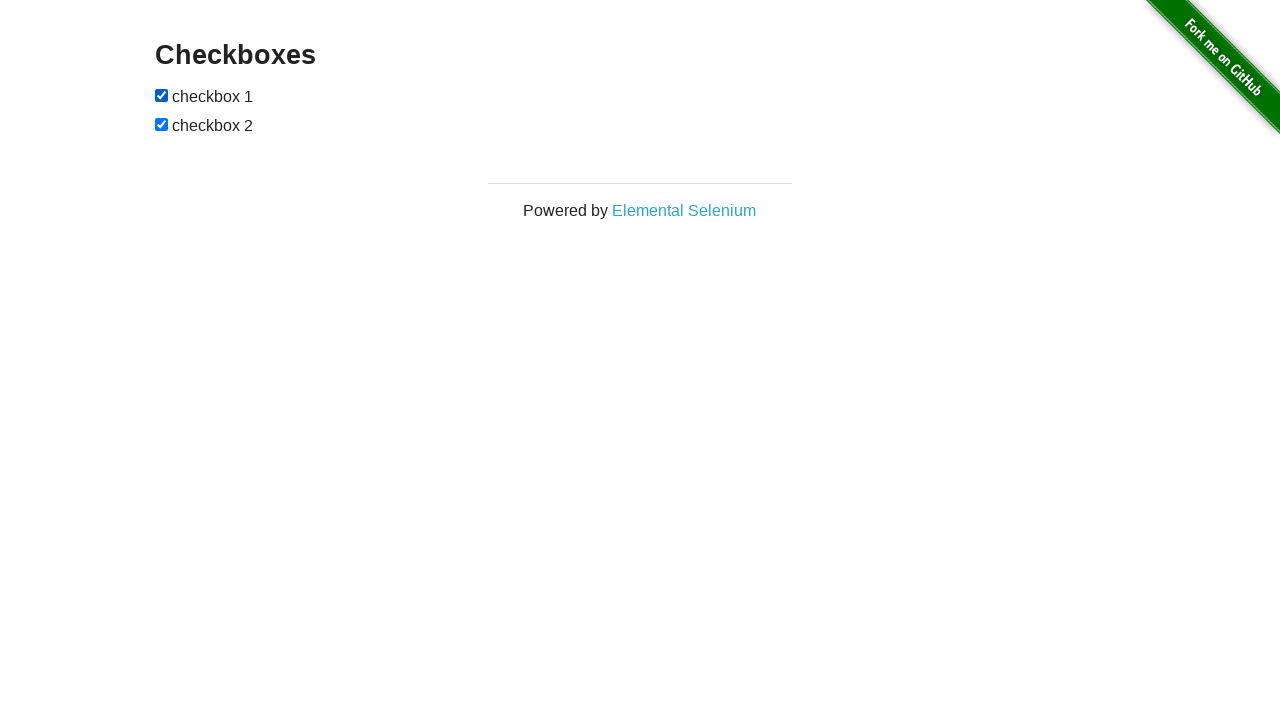

Verified second checkbox is initially checked
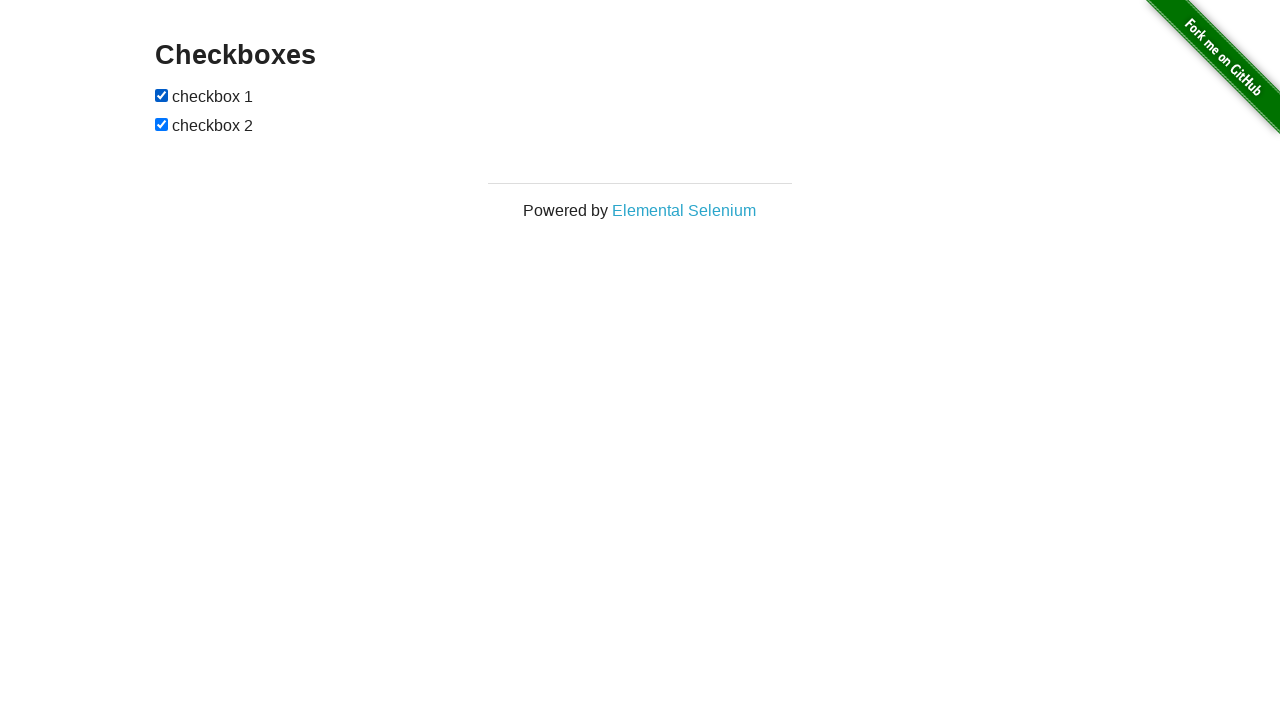

Clicked second checkbox to uncheck it at (162, 124) on input[type='checkbox'] >> nth=1
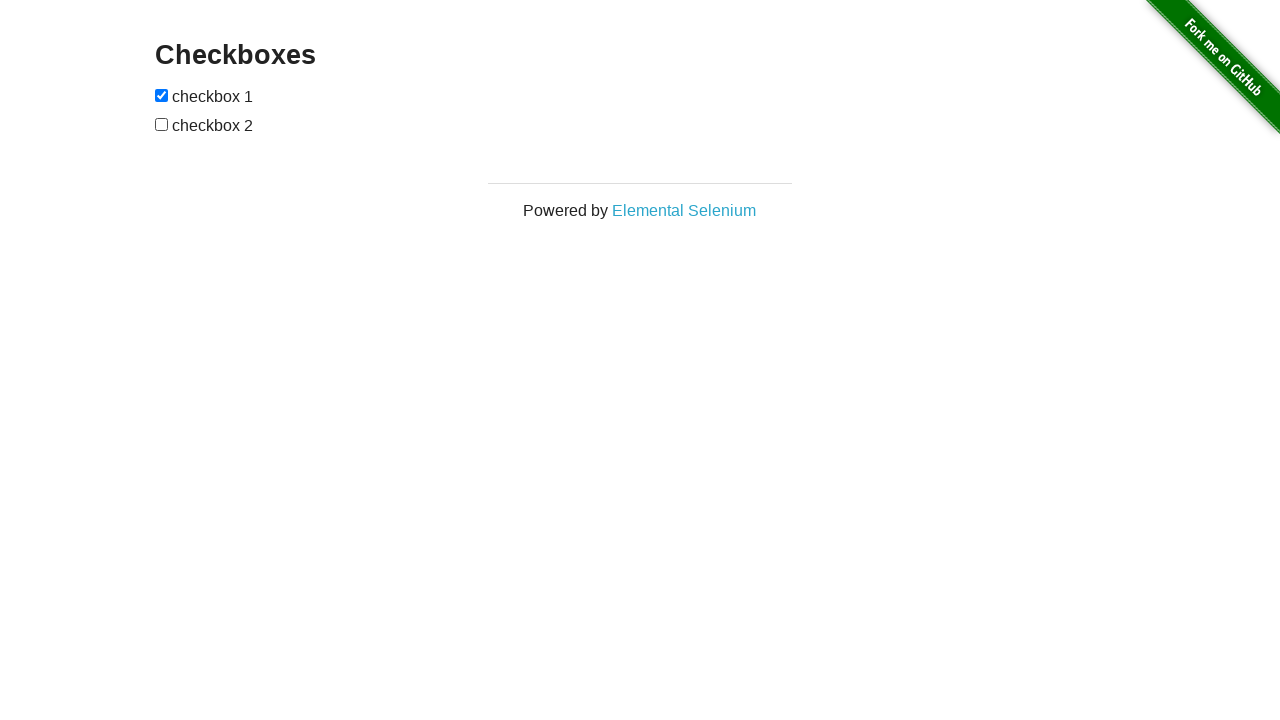

Verified second checkbox is now unchecked
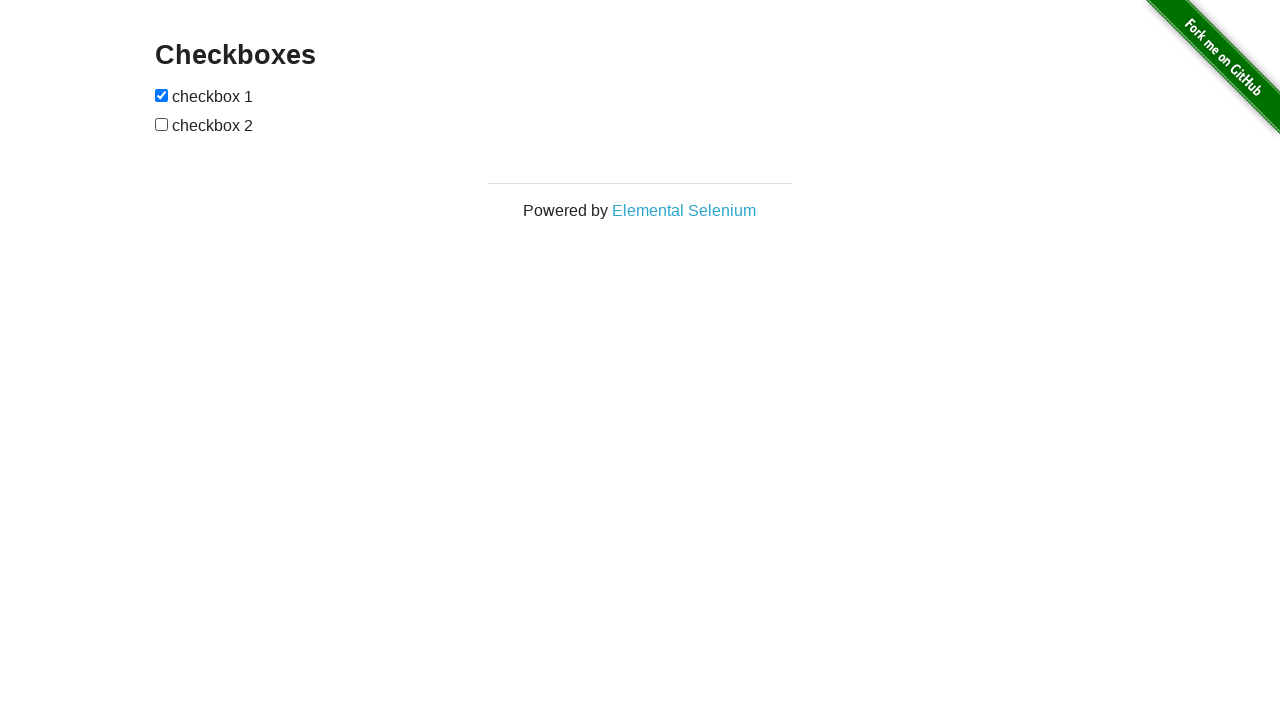

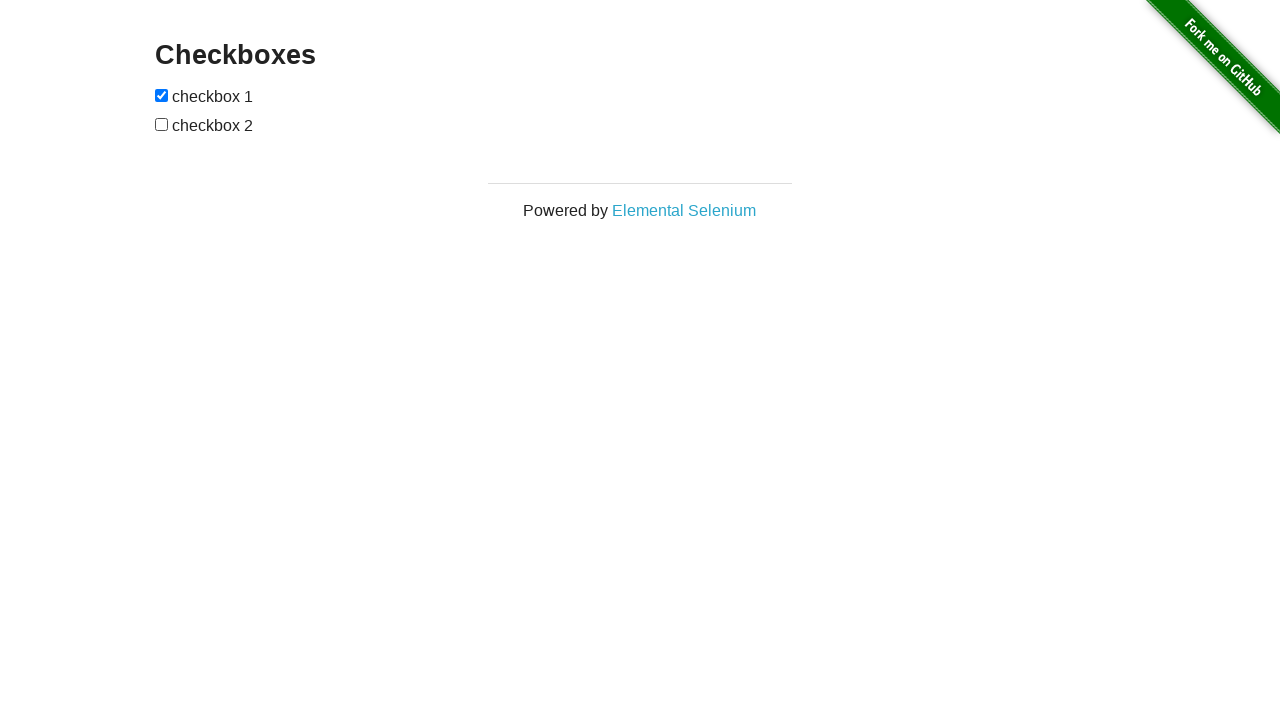